Tests IT Bootcamp website by performing navigation actions, searching for "testiranje", and verifying the contact page link functionality

Starting URL: https://itbootcamp.rs/

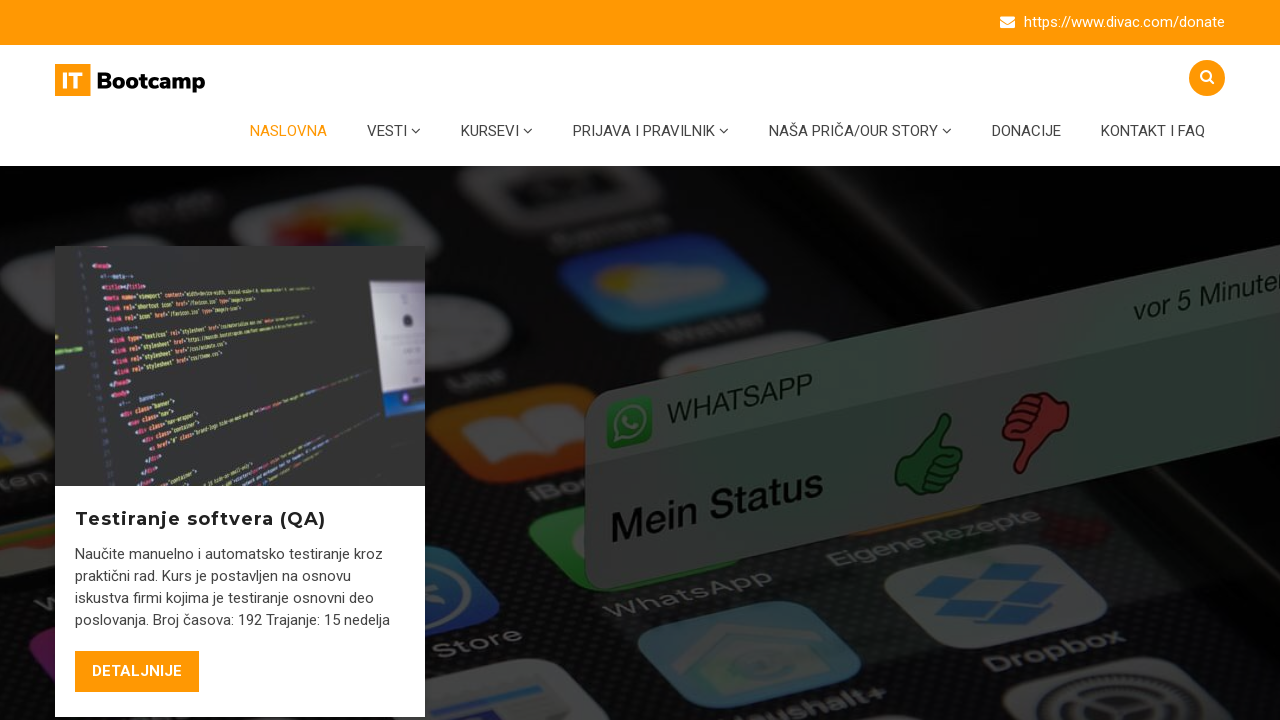

Navigated to IT Bootcamp QA testing course page
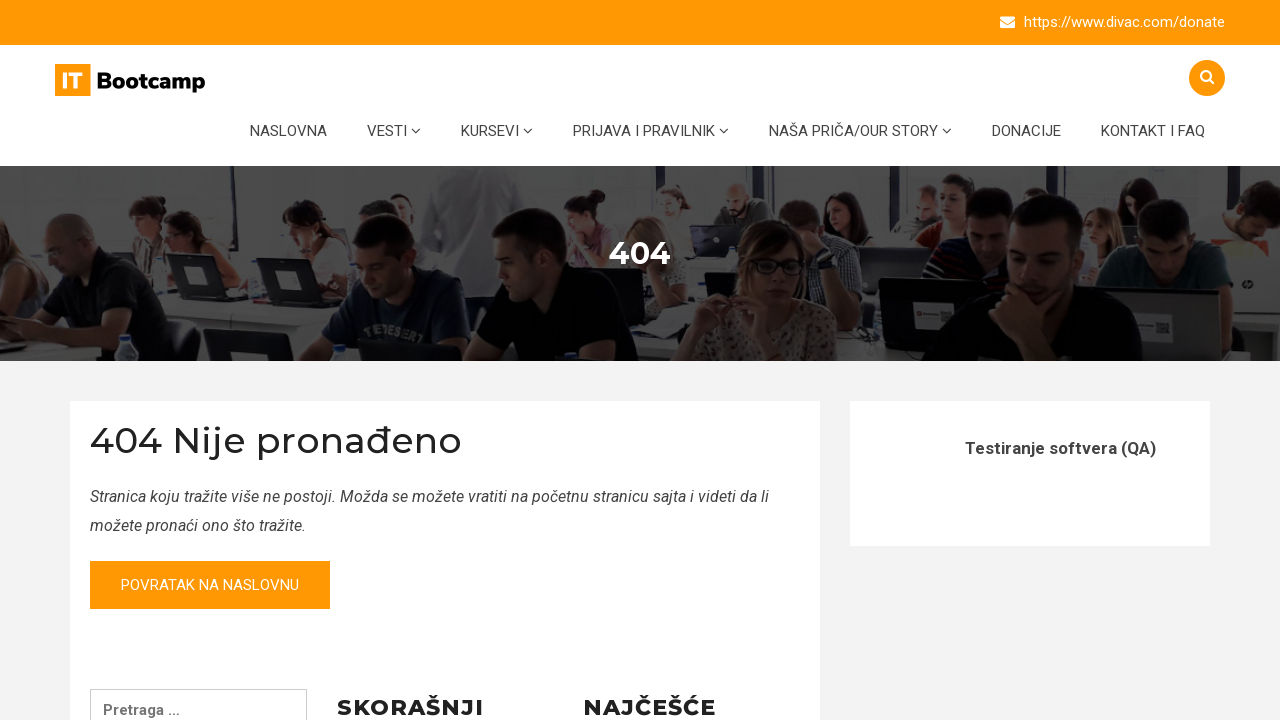

Reloaded the course page
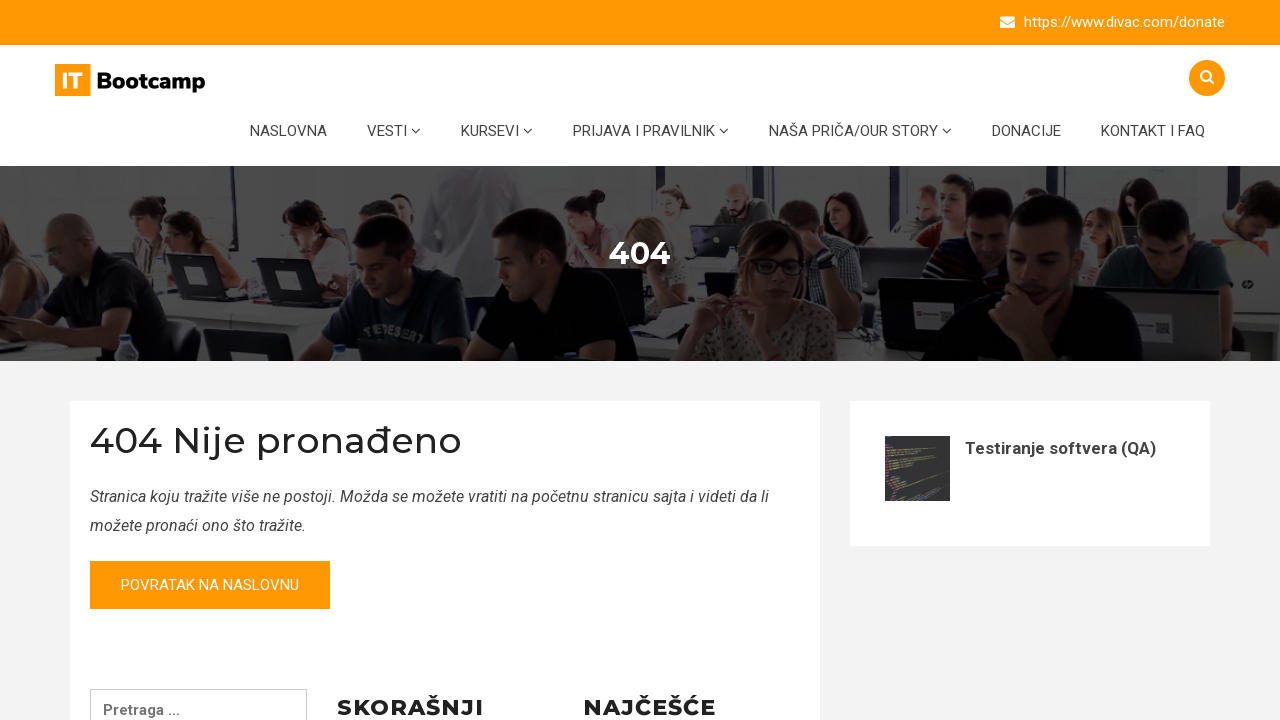

Navigated back in browser history
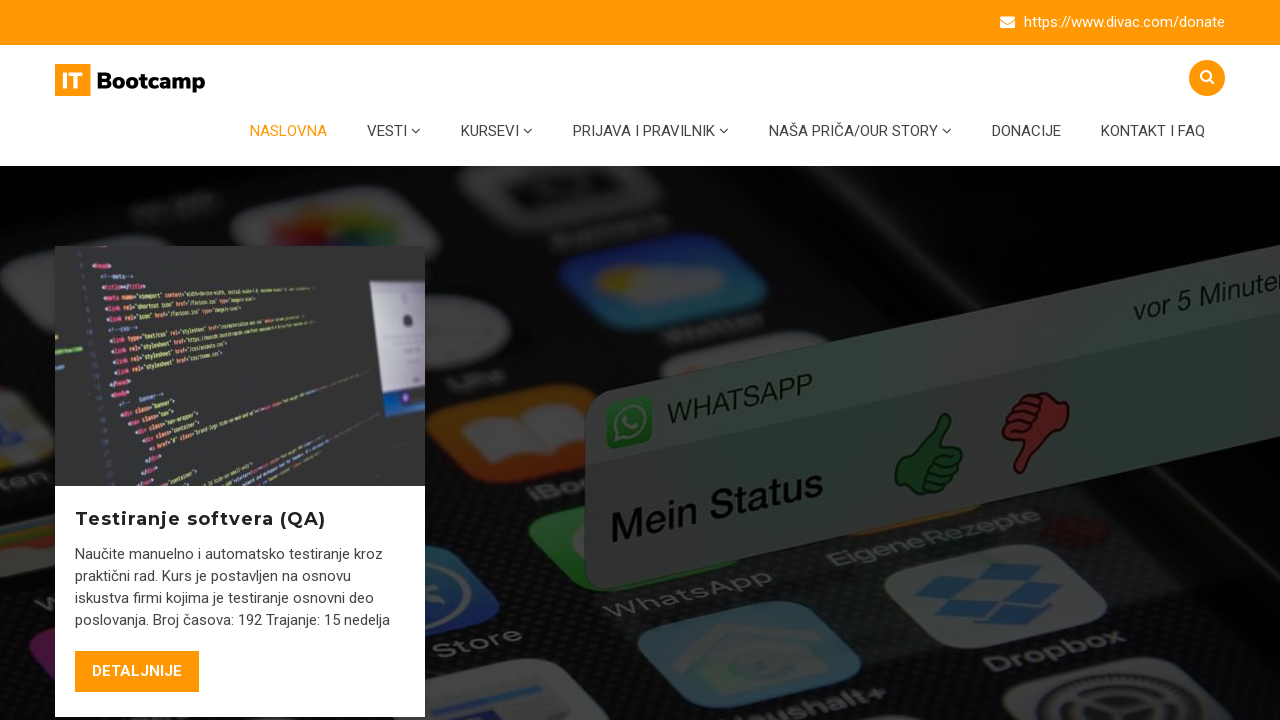

Navigated forward in browser history
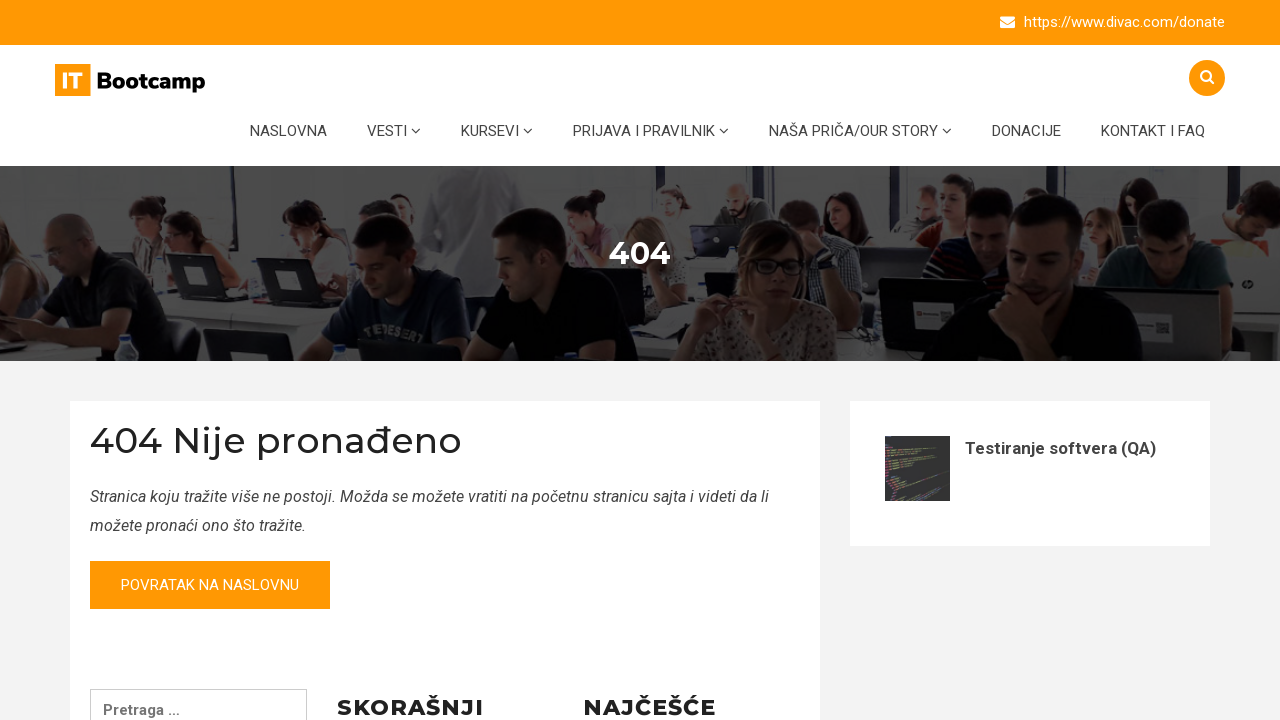

Clicked on search icon in header at (1207, 76) on #masthead > div.site-header-wrapper.affix-top > div > div > div.header-search.pu
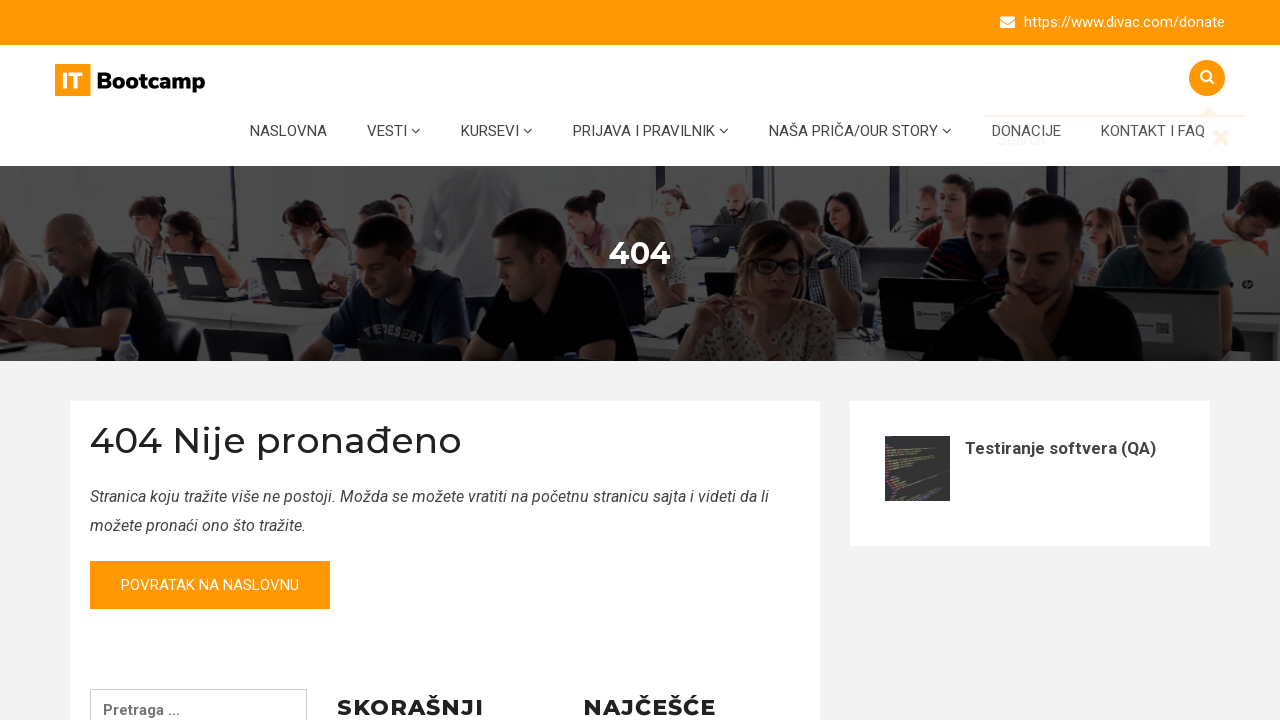

Entered 'testiranje' in search field on .form-control
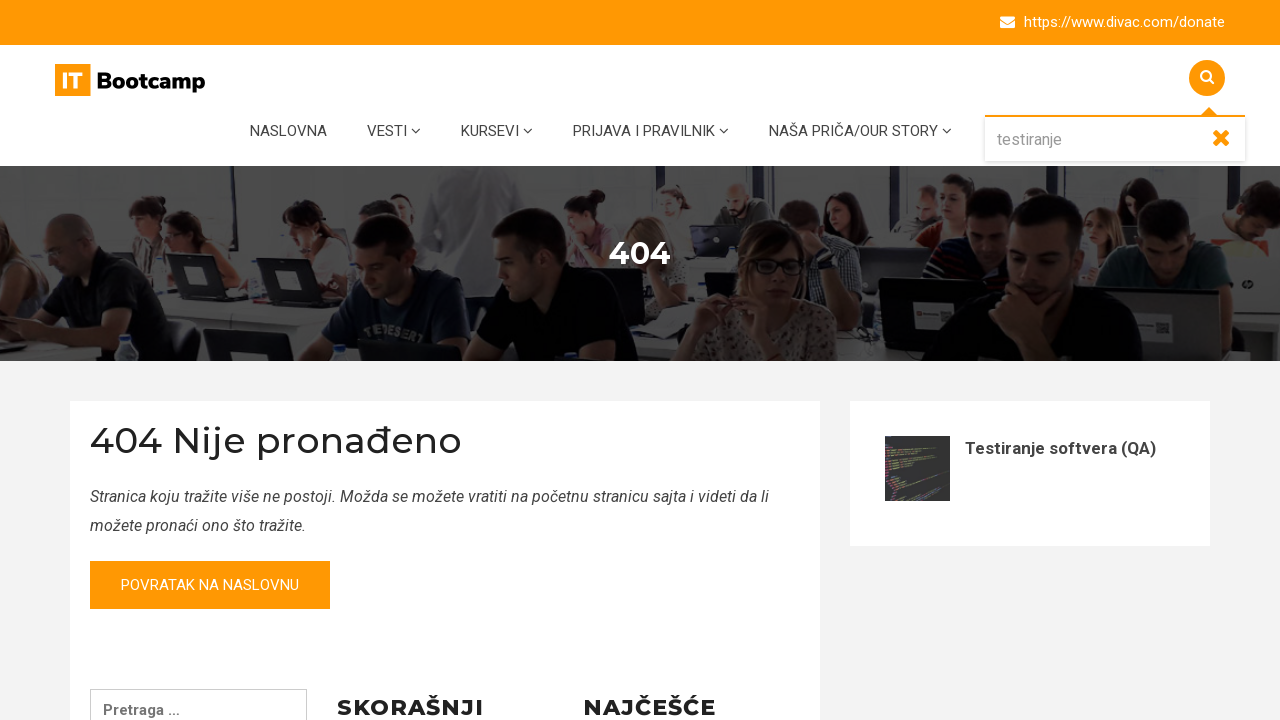

Pressed Enter to submit search for 'testiranje' on .form-control
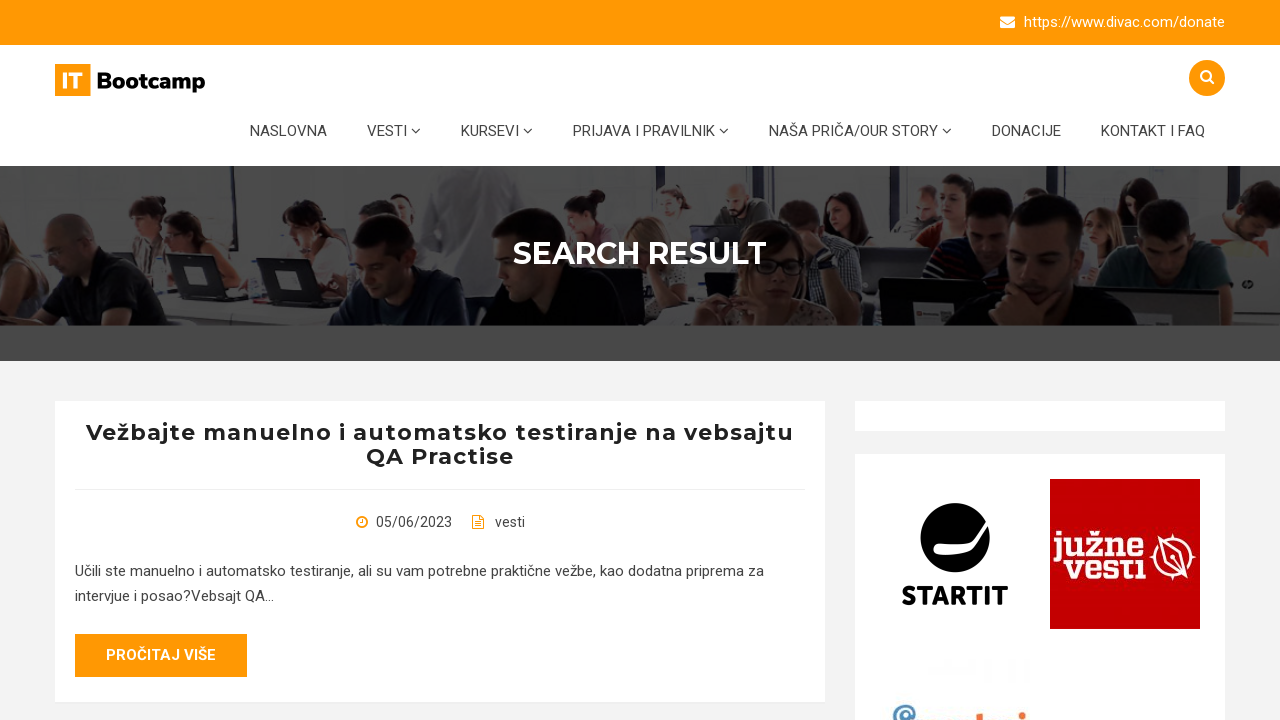

Waited for search results to load
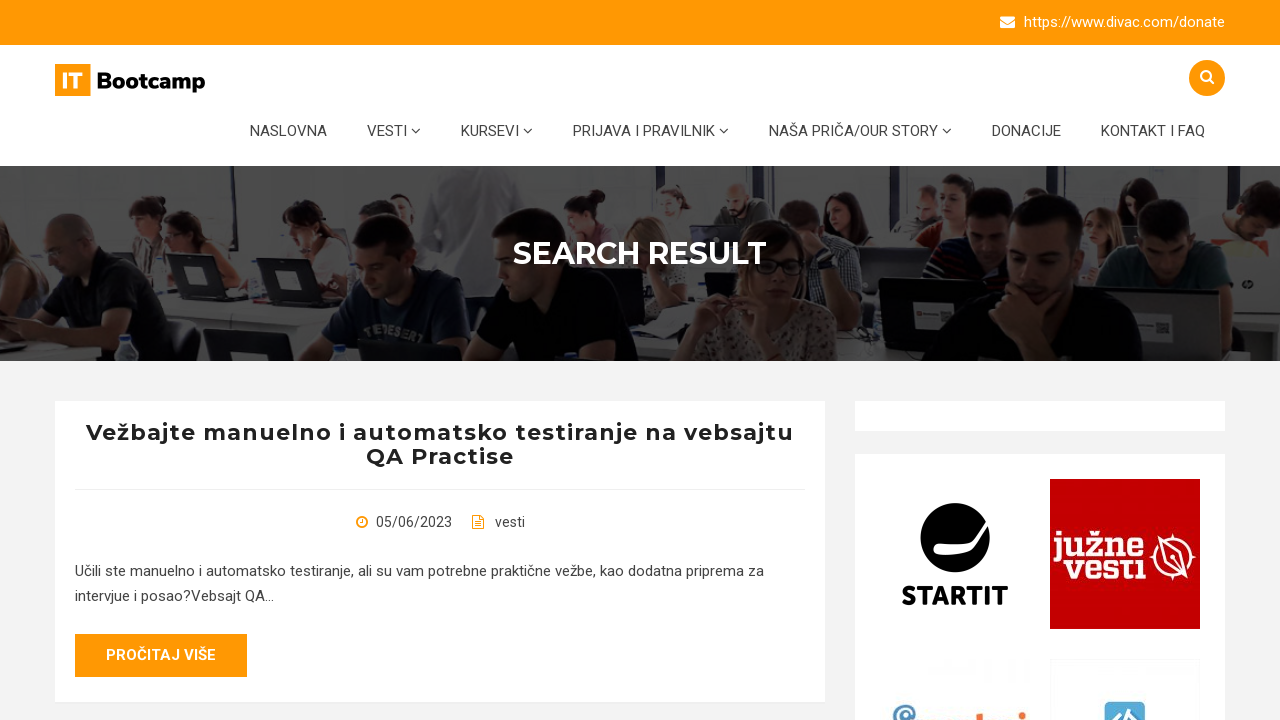

Clicked on contact page link in navigation menu at (1153, 131) on #menu-item-4141
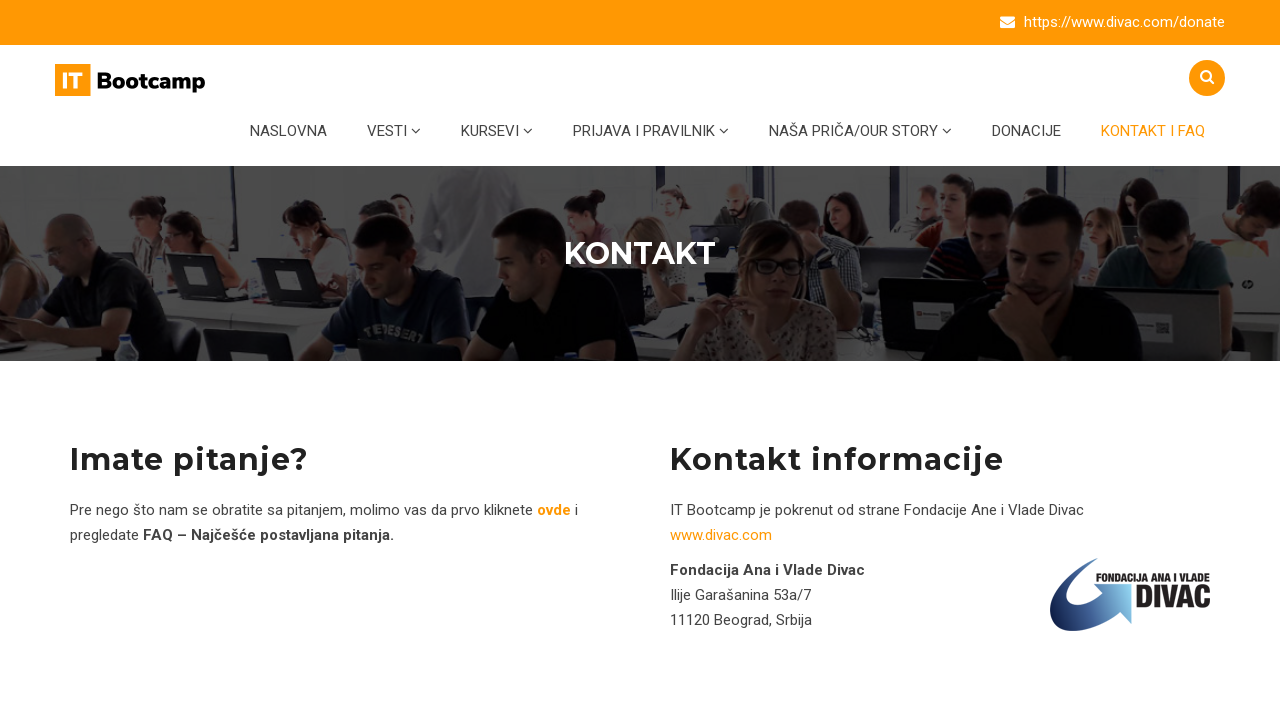

Waited for contact page to fully load
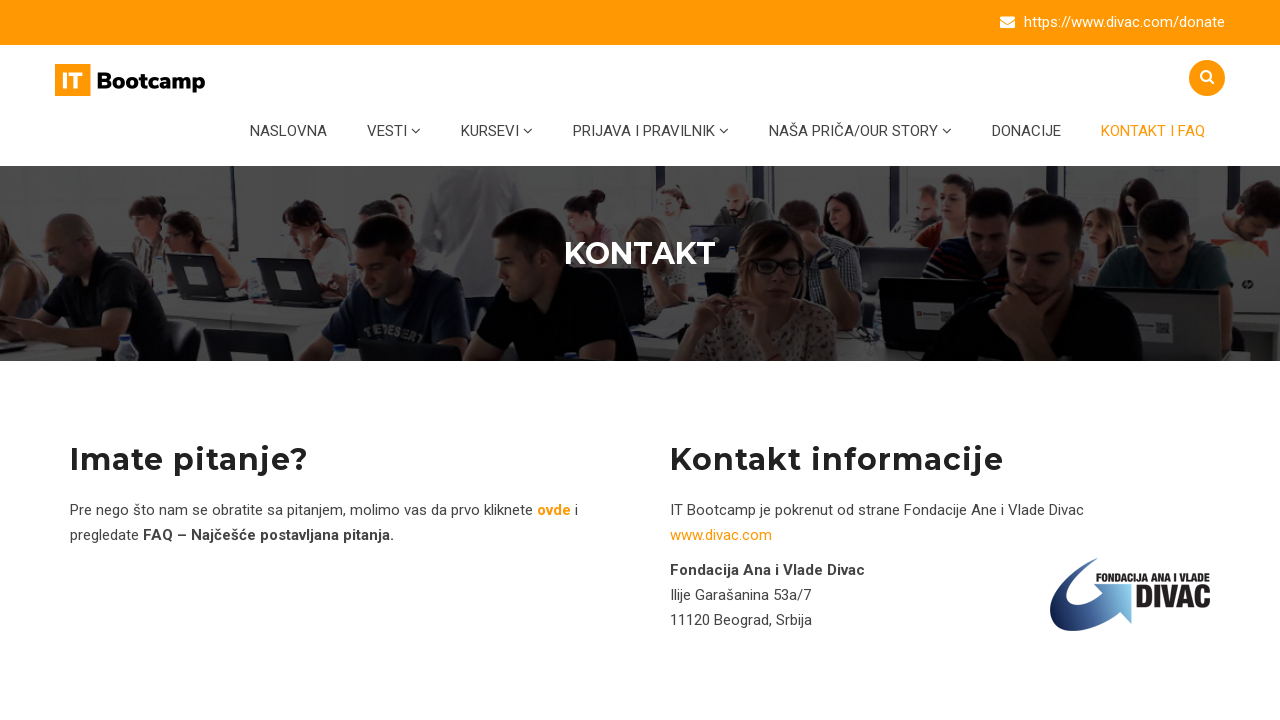

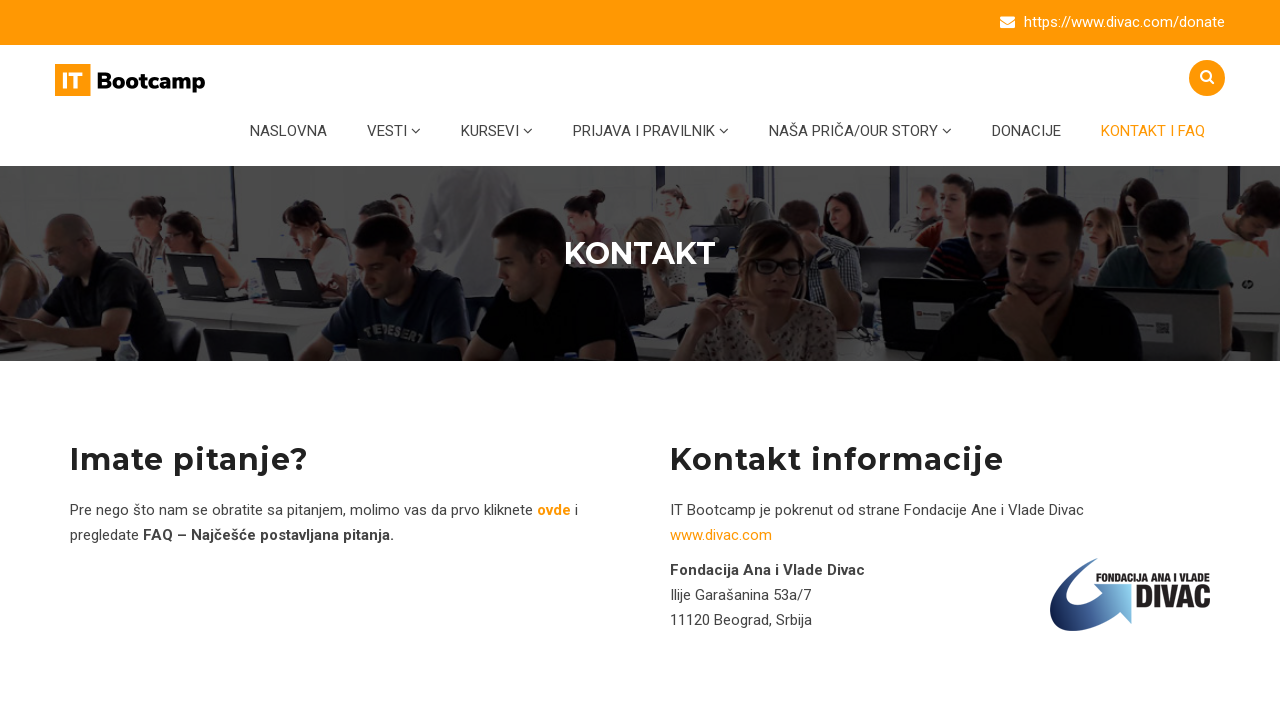